Tests navigation to the registration page by clicking the registration link from the homepage and verifying the URL changes correctly.

Starting URL: https://qa.koel.app/

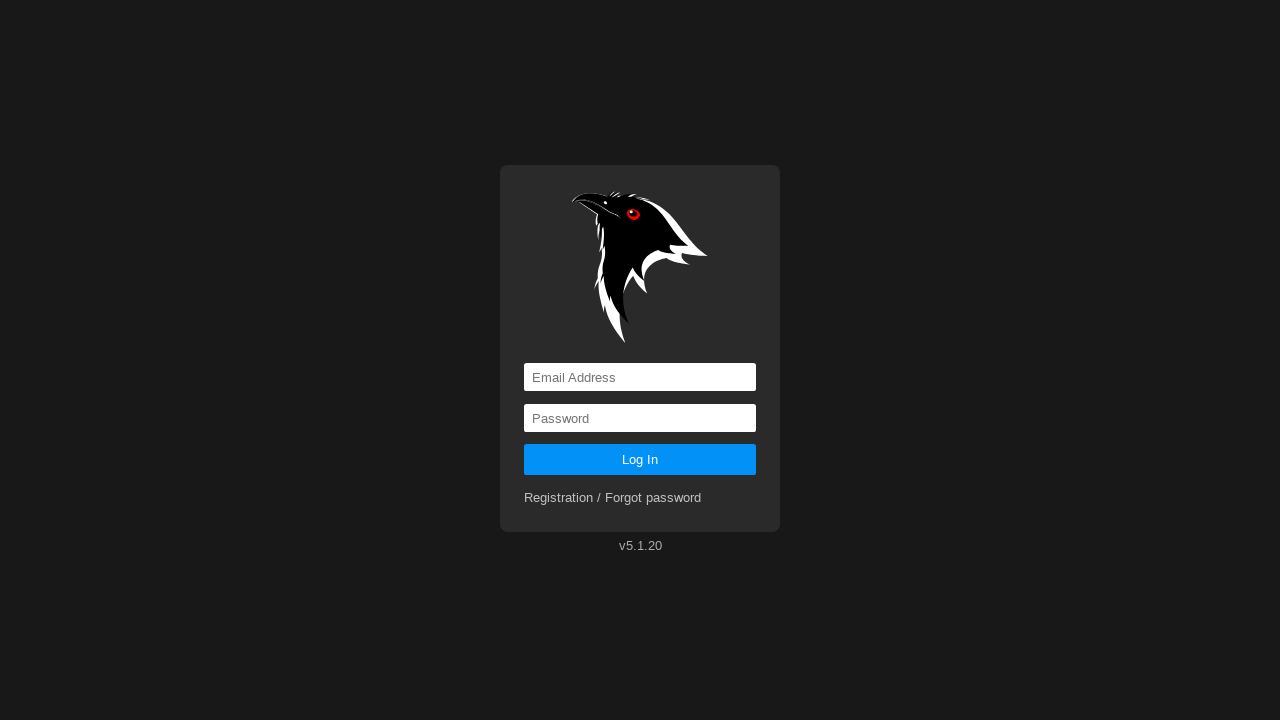

Clicked on the registration link at (613, 498) on a[href='registration']
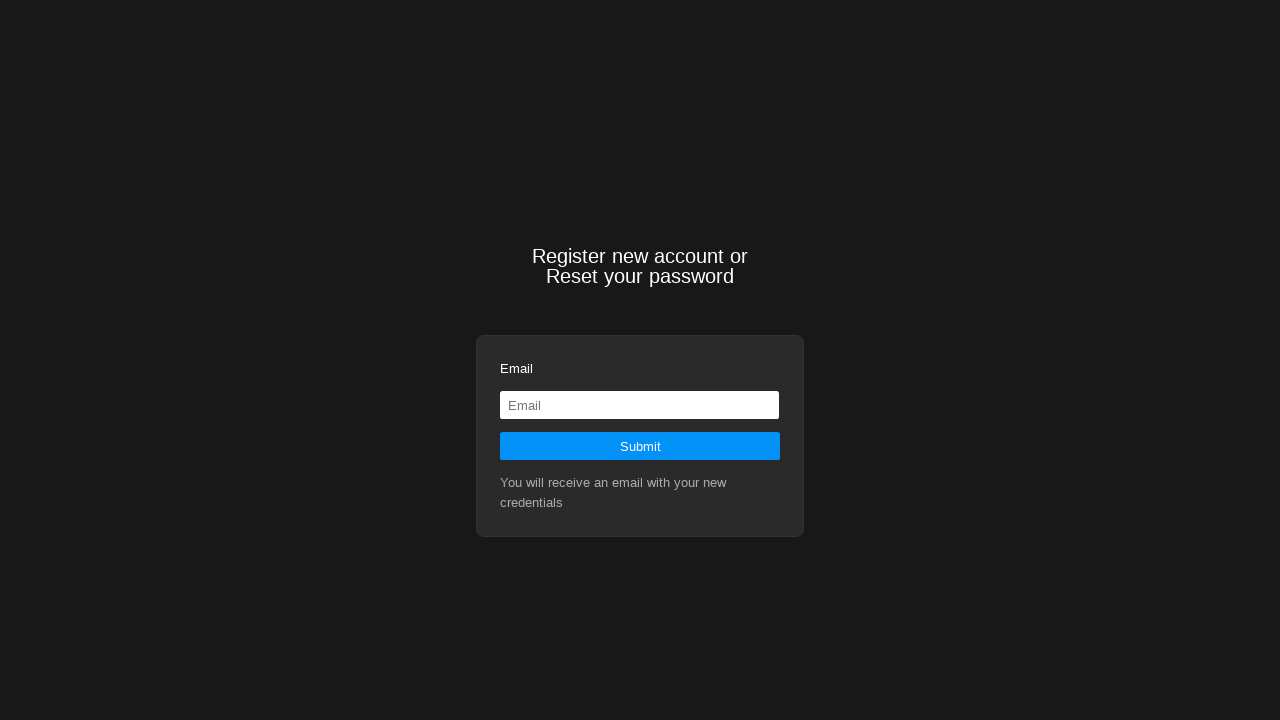

Verified navigation to registration page at https://qa.koel.app/registration
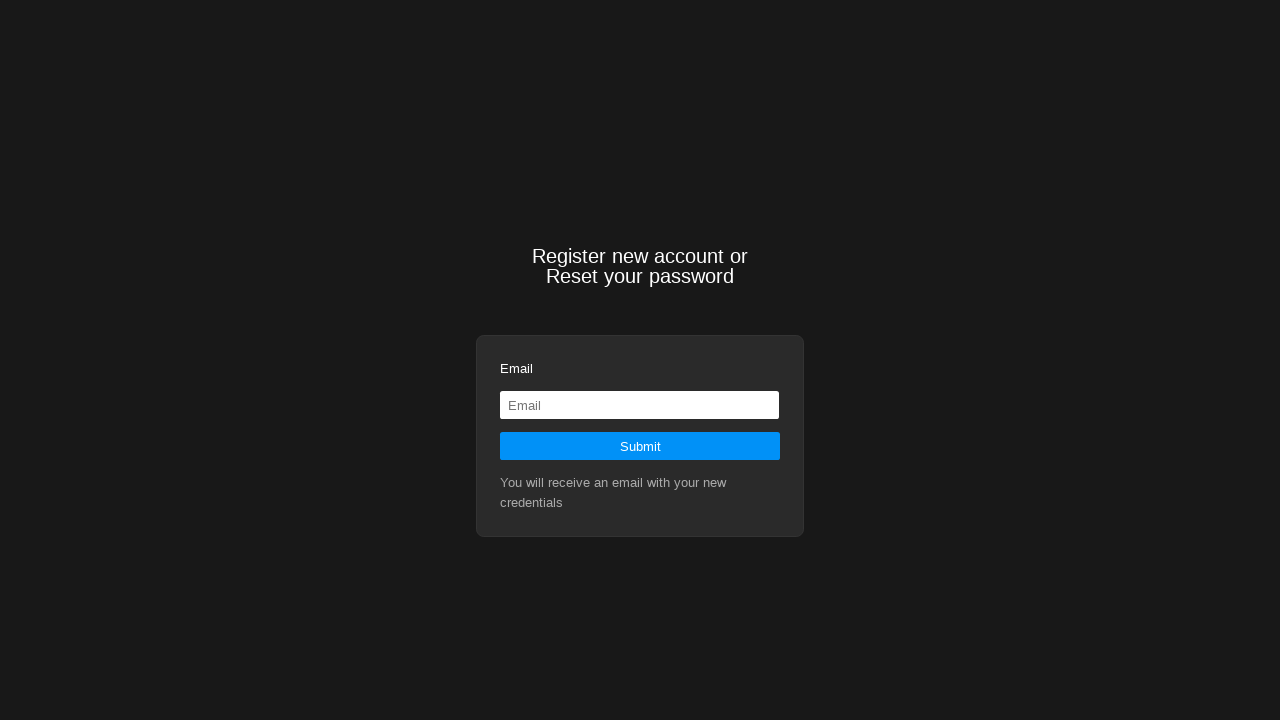

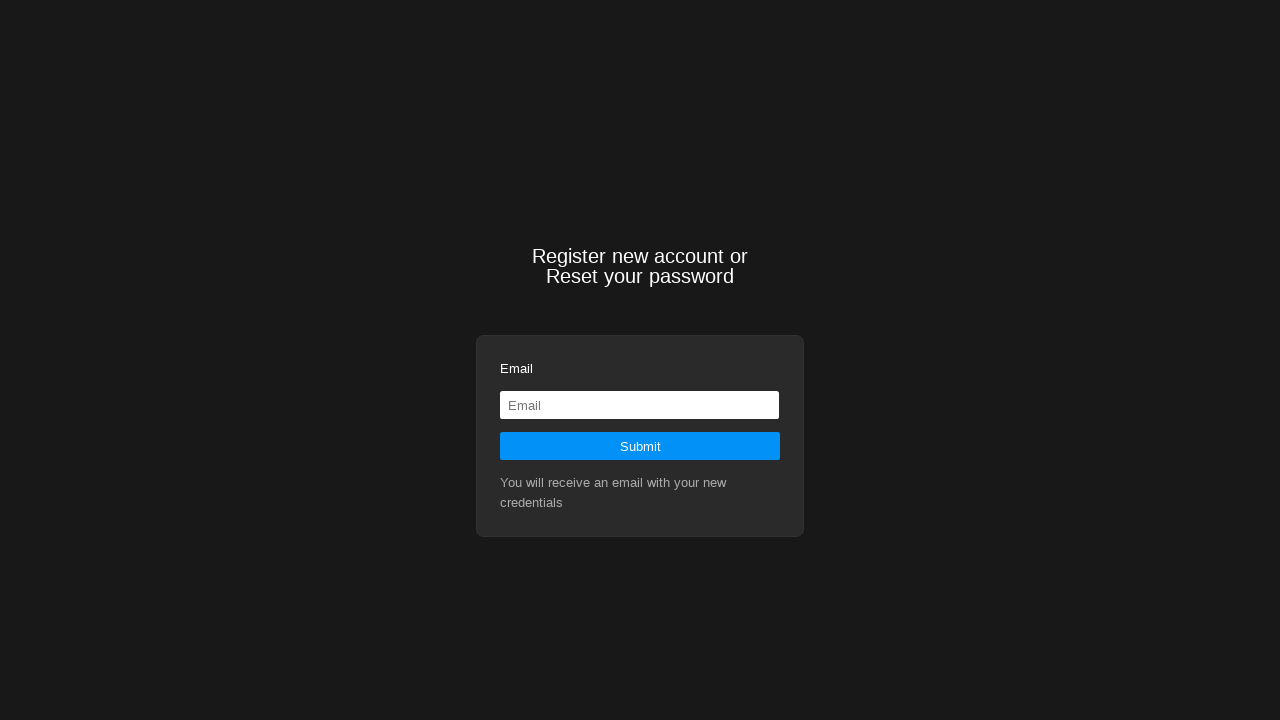